Tests browser multi-tab functionality by opening Flipkart, then opening a new tab and navigating to YouTube

Starting URL: https://www.flipkart.com/

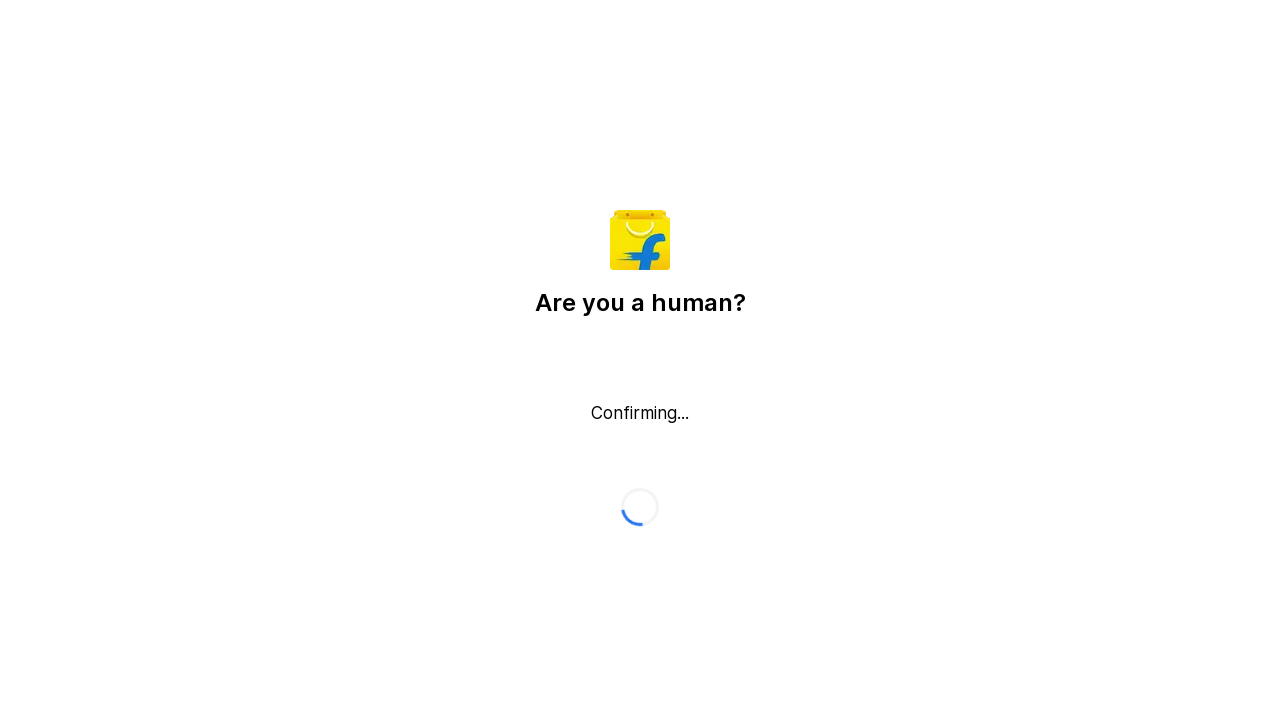

Opened a new tab in the browser
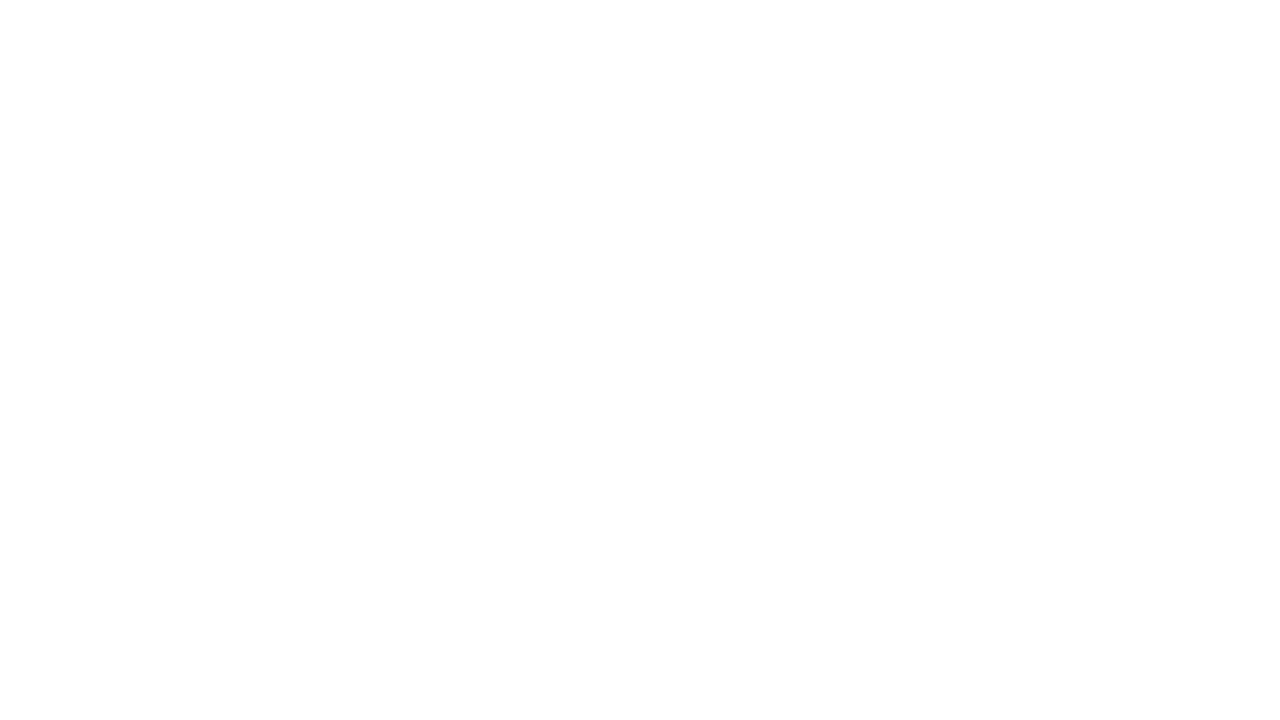

Navigated to YouTube in the new tab
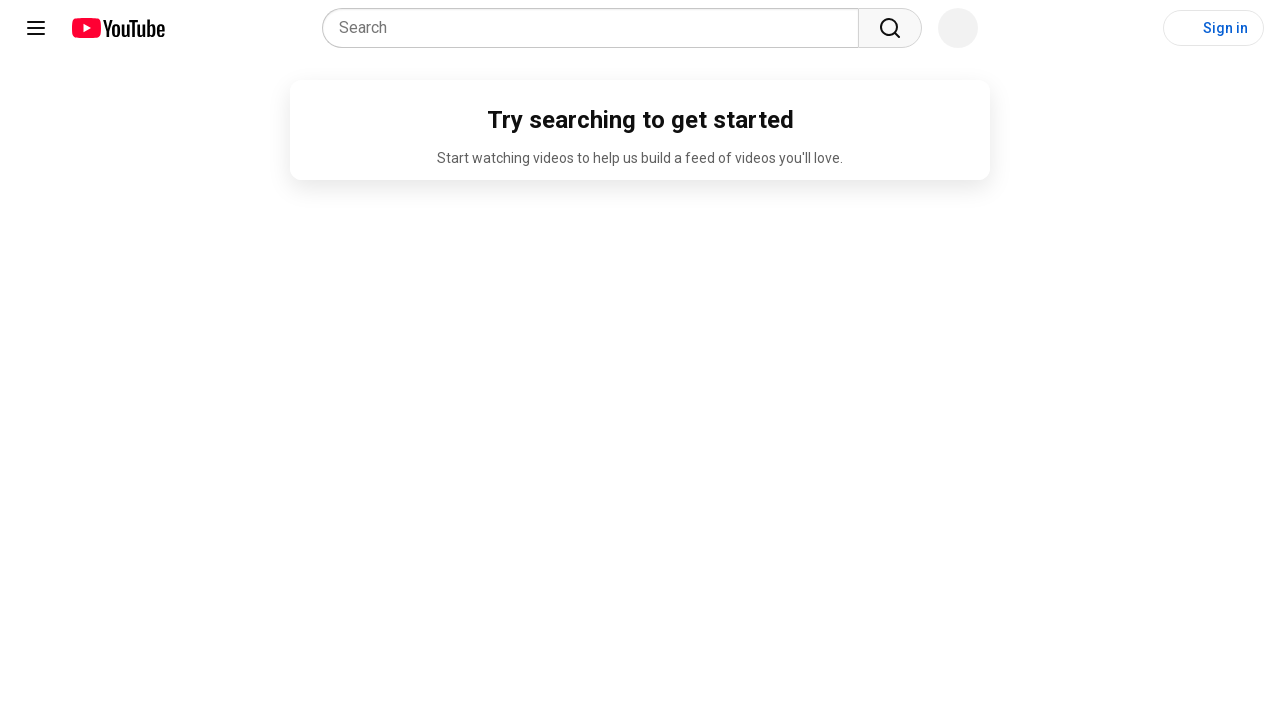

YouTube page loaded (domcontentloaded state reached)
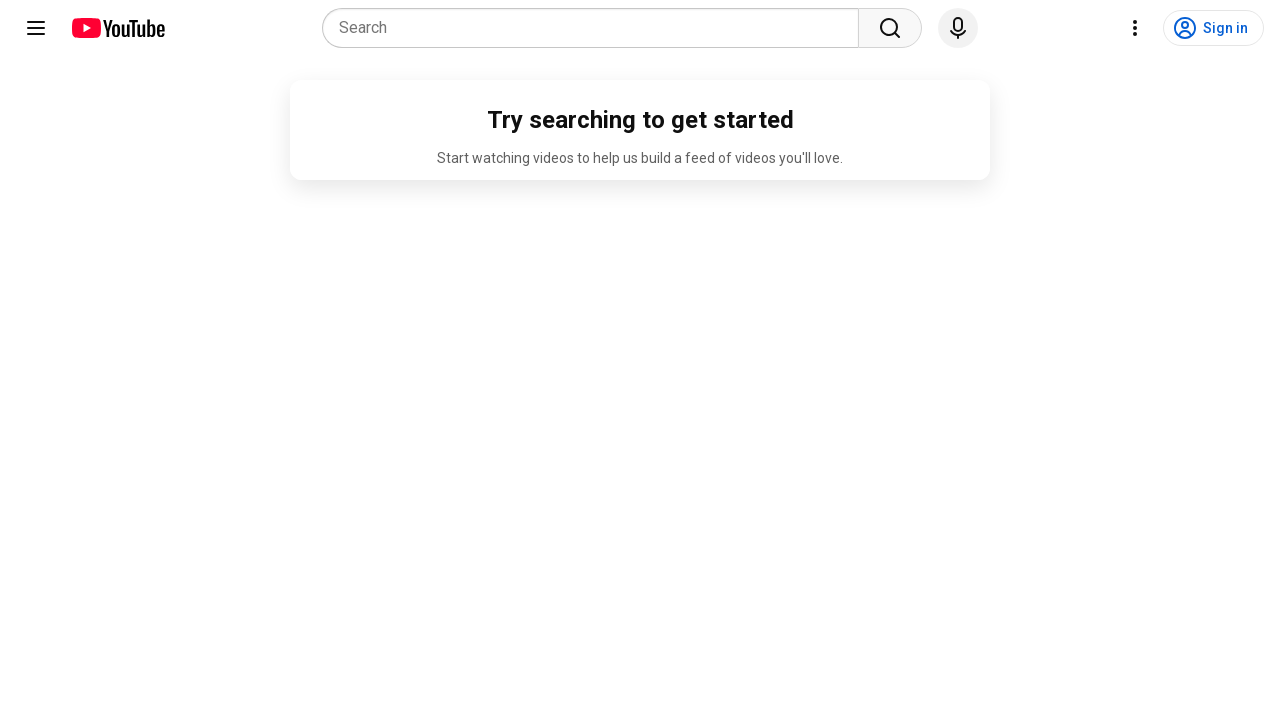

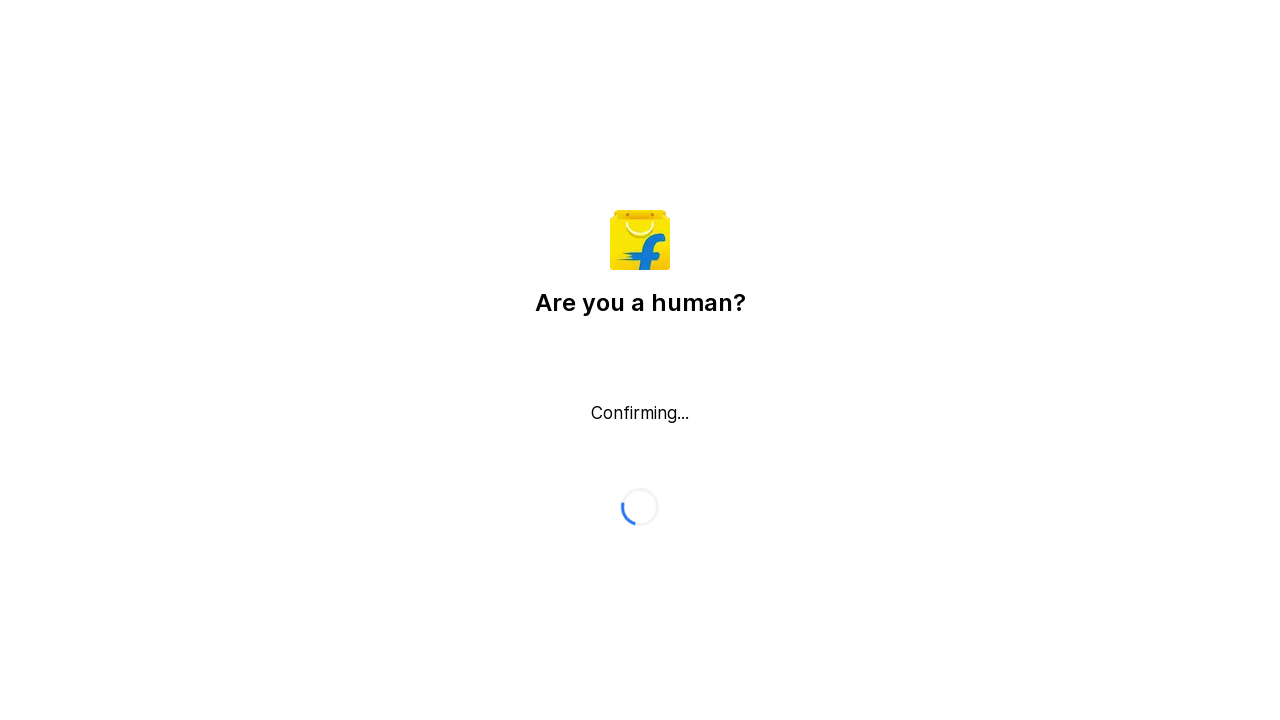